Tests handling a confirmation dialog by clicking a button to trigger it, verifying the dialog type and message, then dismissing (canceling) it.

Starting URL: https://testautomationpractice.blogspot.com/

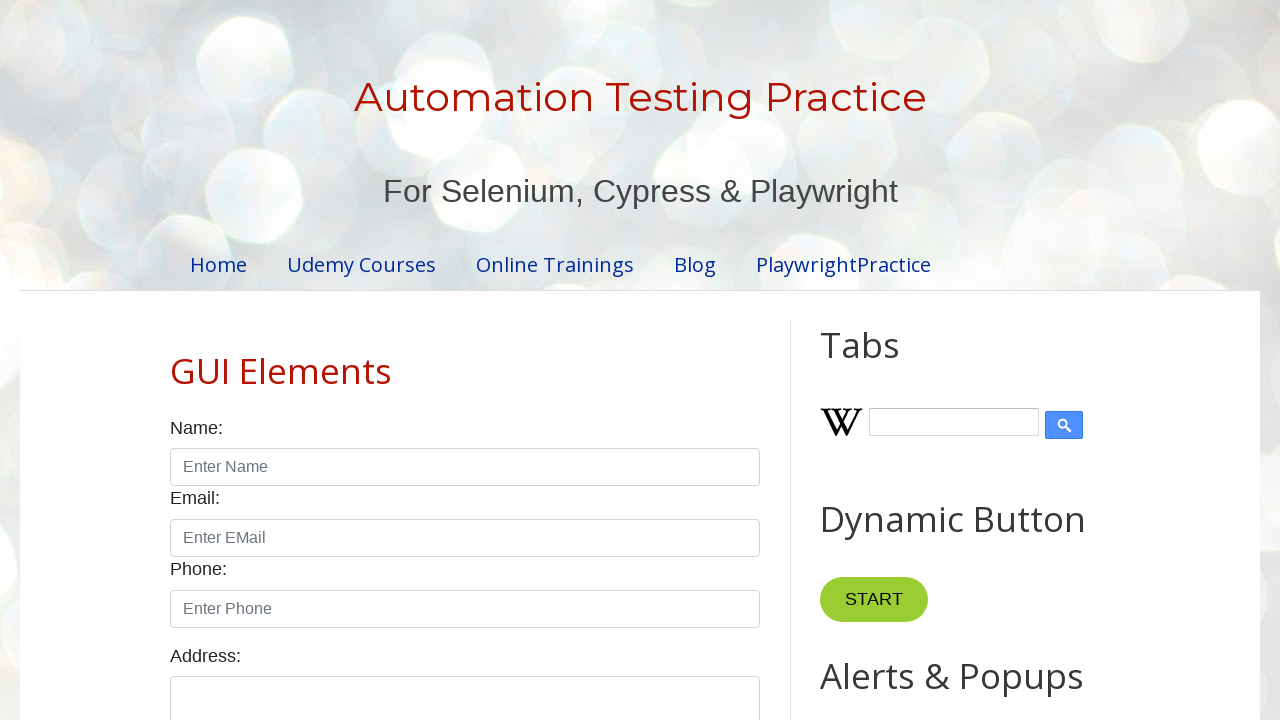

Waited 1 second for page to load
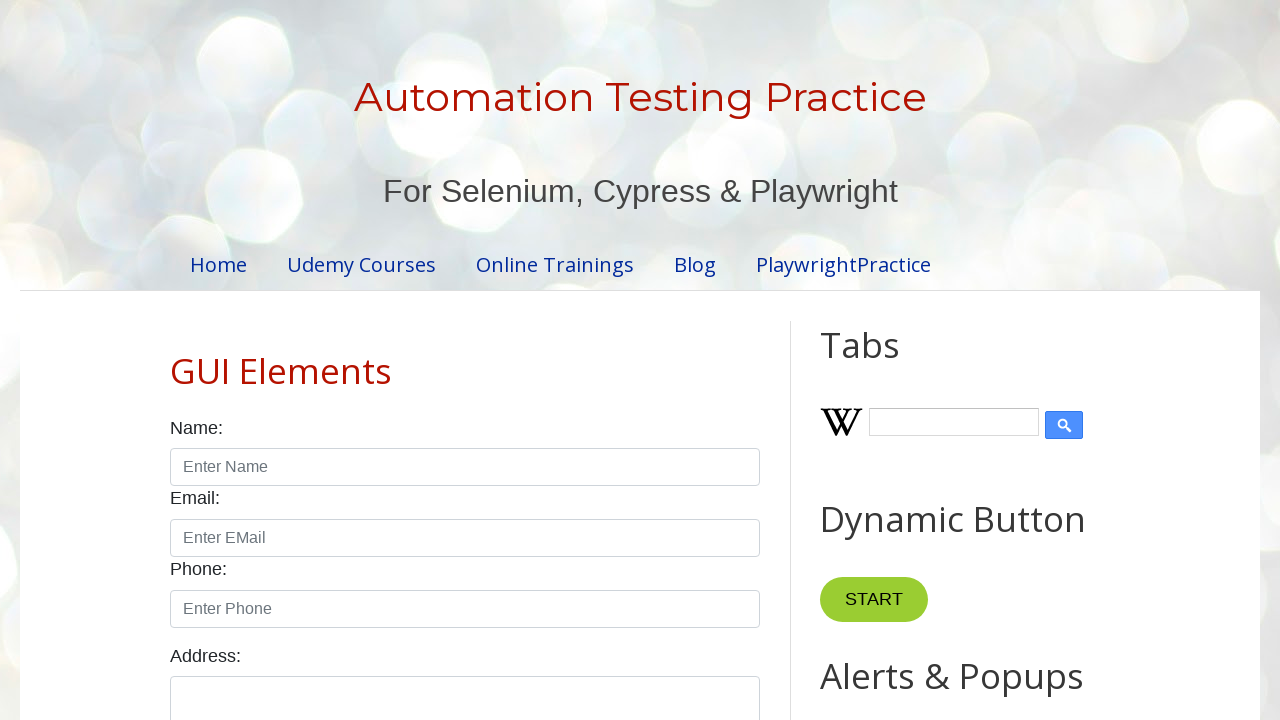

Set up dialog handler for confirmation alerts
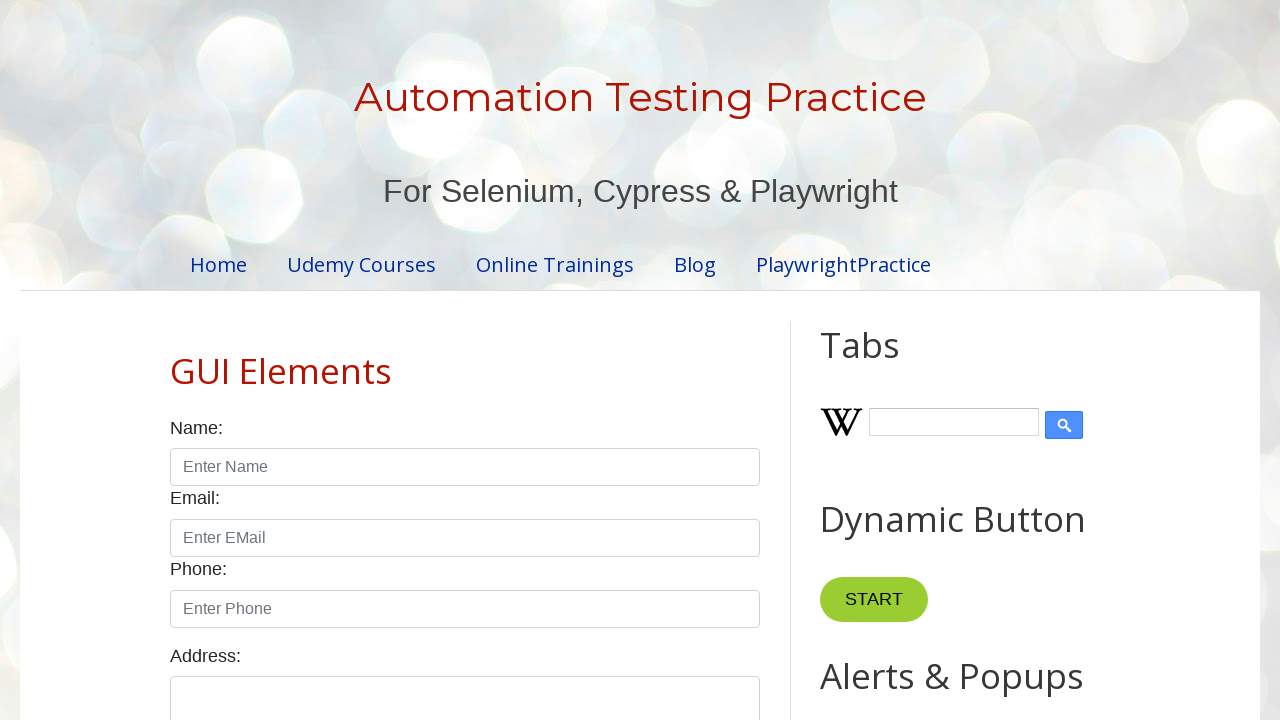

Clicked 'Confirmation Alert' button to trigger dialog at (912, 360) on xpath=//button[text()='Confirmation Alert']
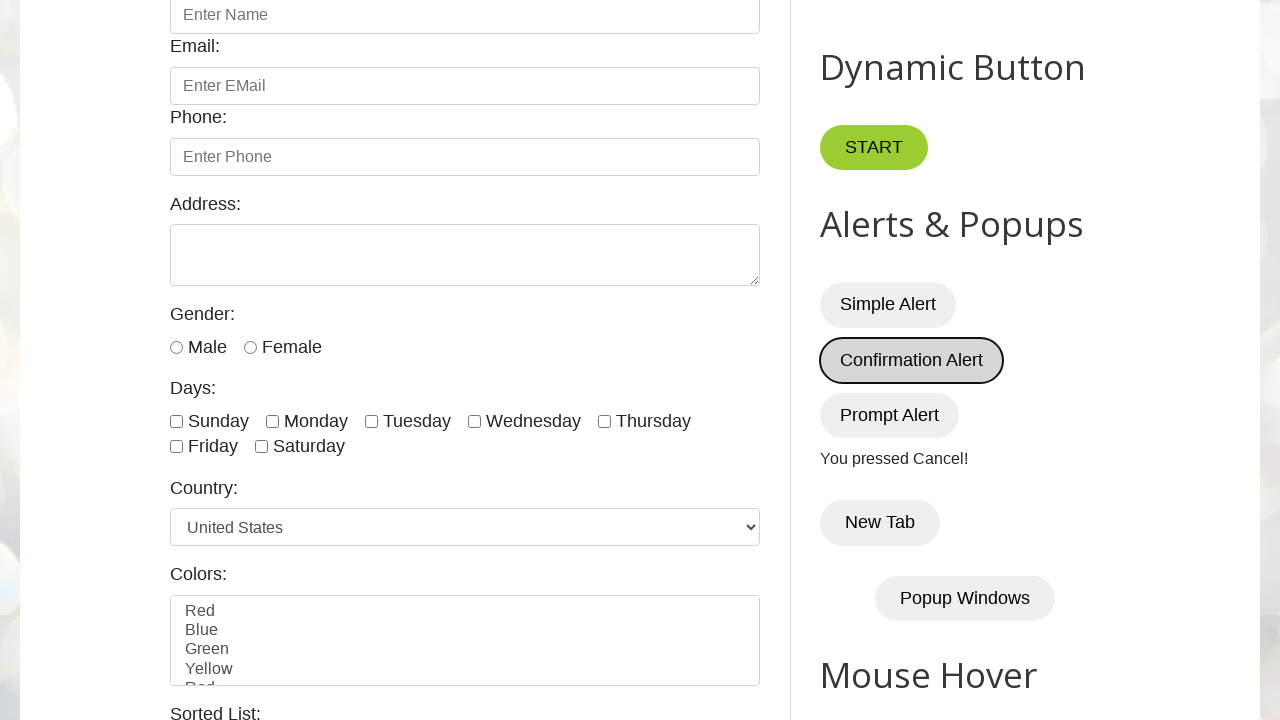

Waited 1 second for confirmation dialog to be processed
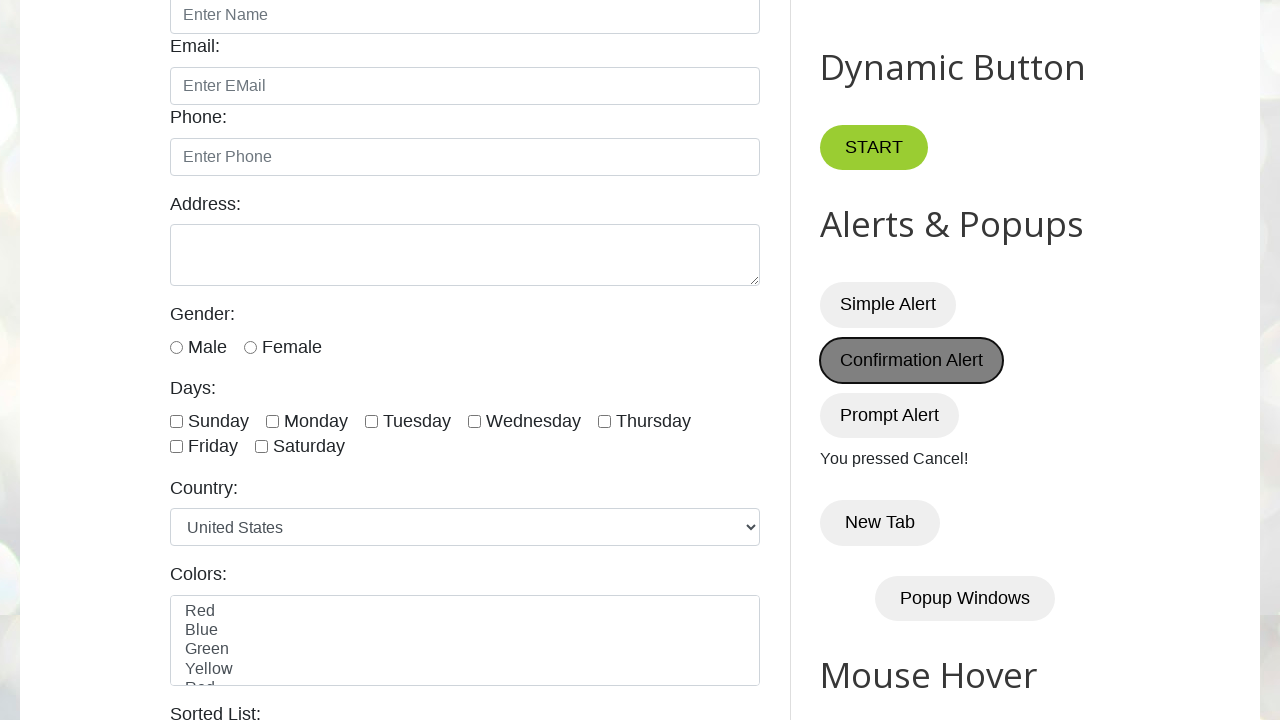

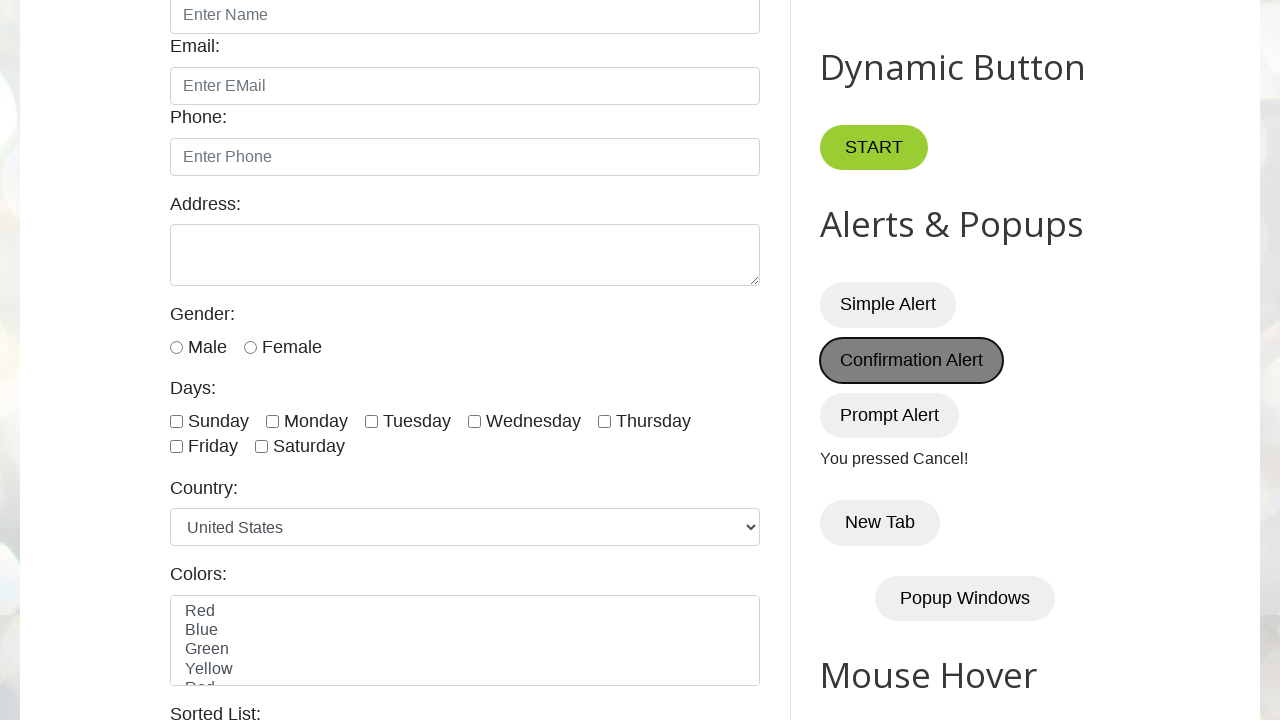